Tests a registration form by filling in first name, last name, and email fields on a demo automation testing website.

Starting URL: https://demo.automationtesting.in/Register.html

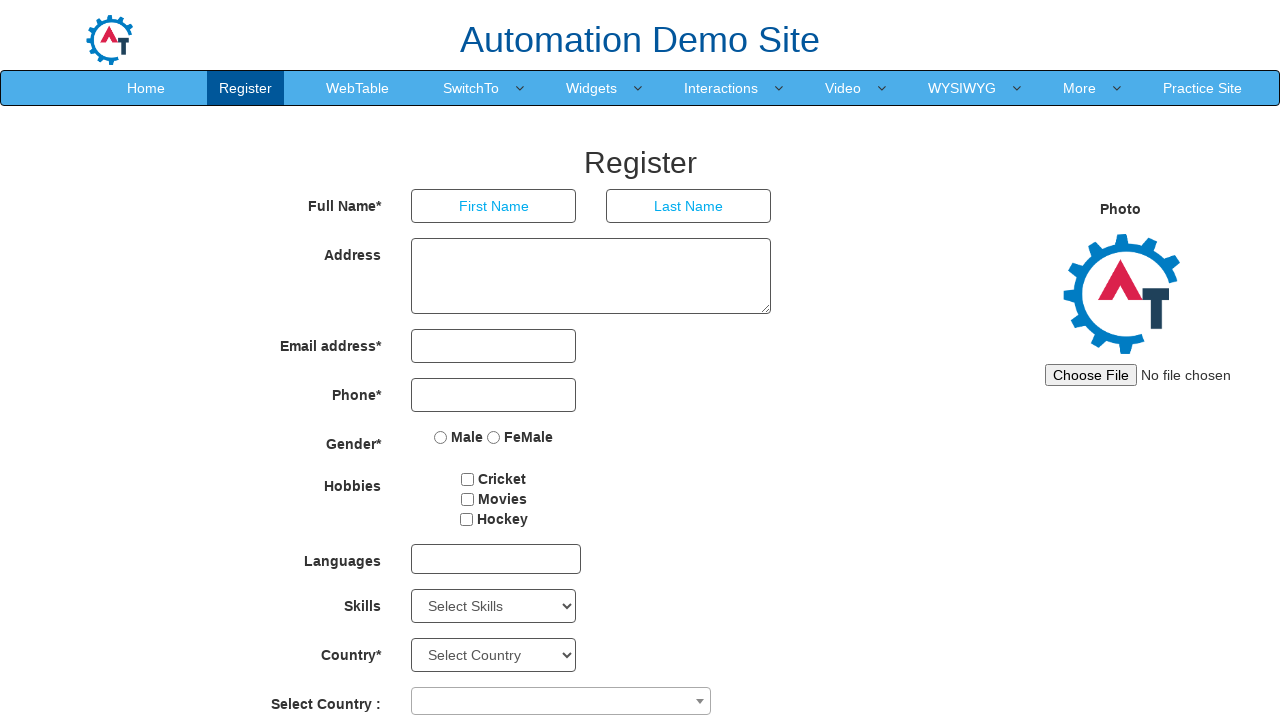

Filled first name field with 'Nikhil' on input[placeholder='First Name']
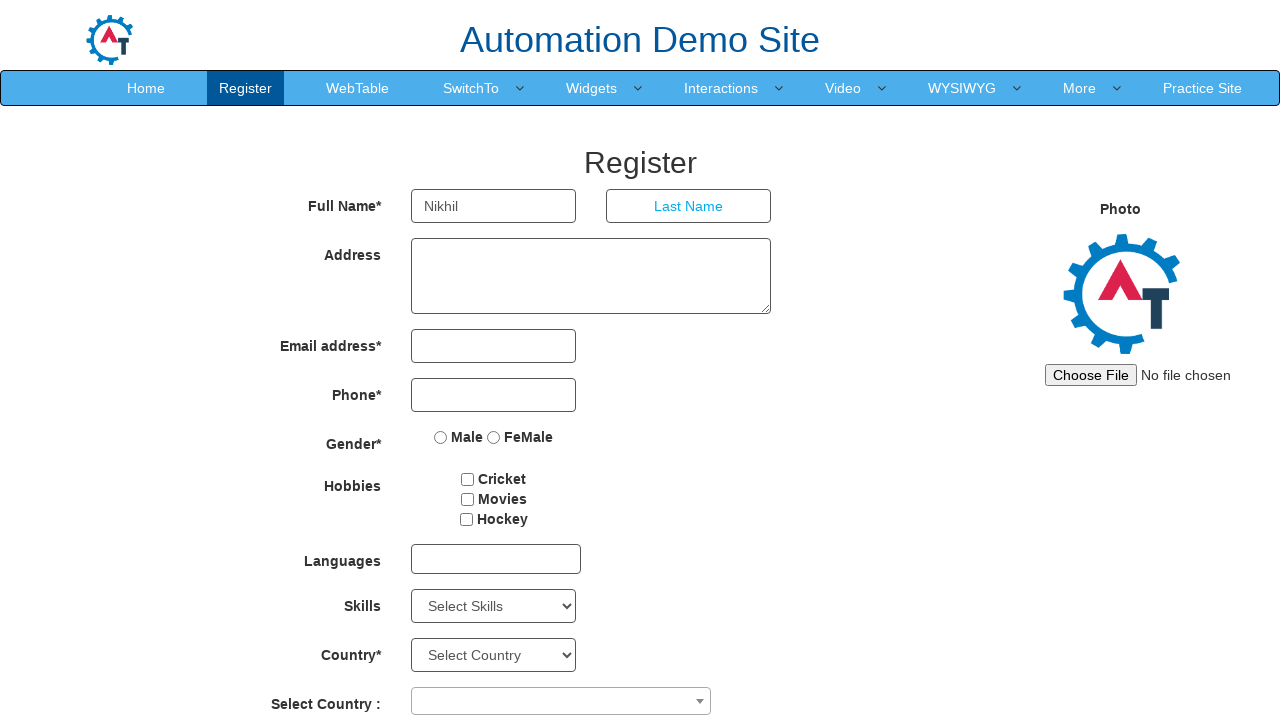

Filled last name field with 'Sharma' on input[placeholder='Last Name']
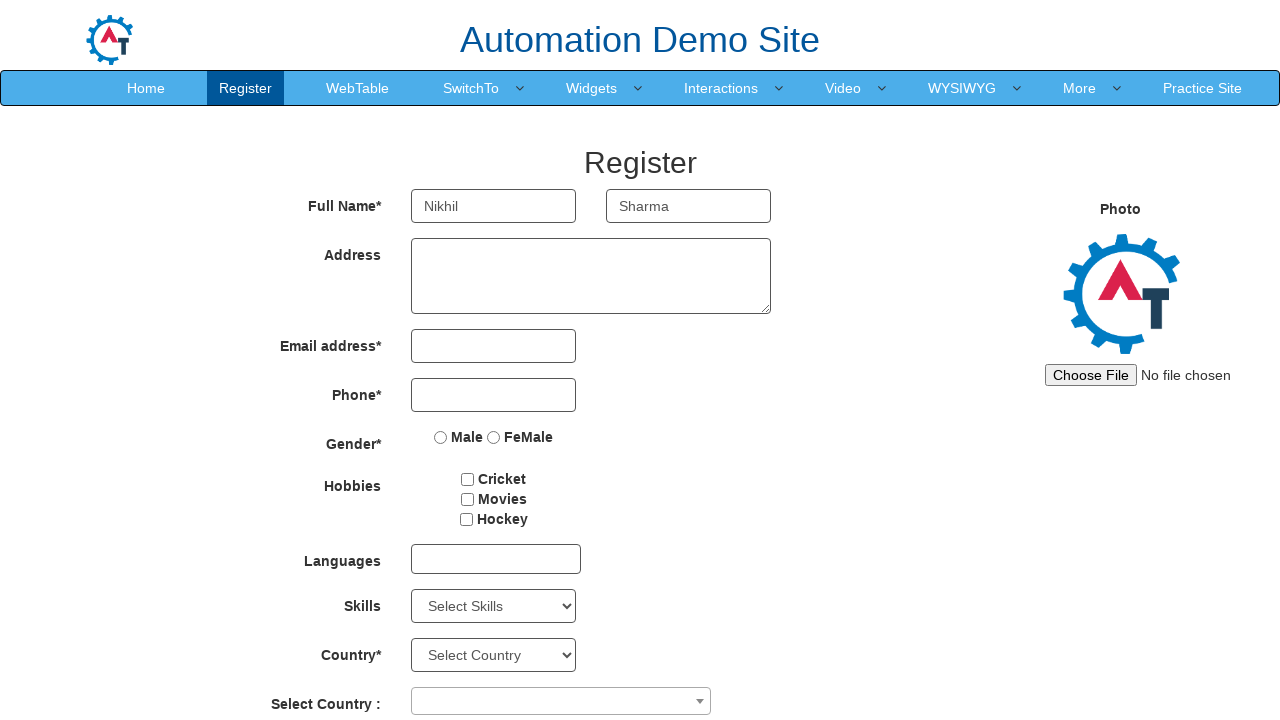

Filled email field with 'nikhil3@gmail.com' on input[type='email']
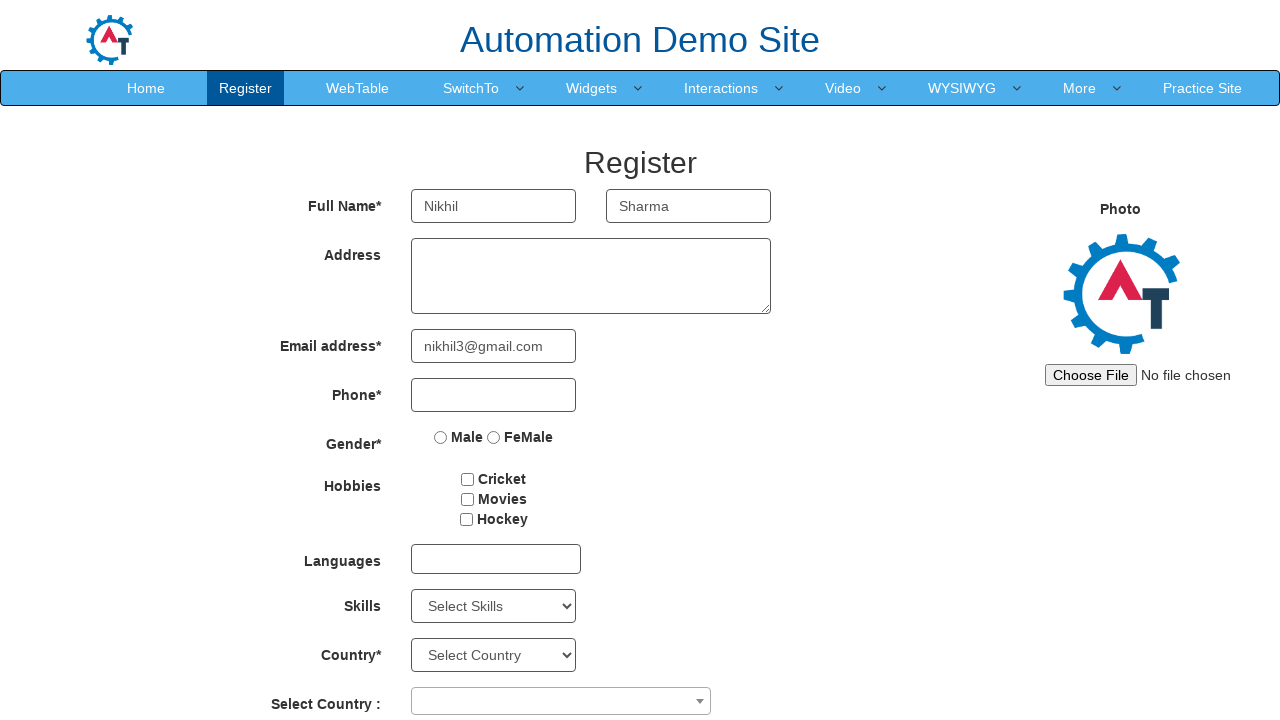

Waited 2 seconds to view the filled registration form
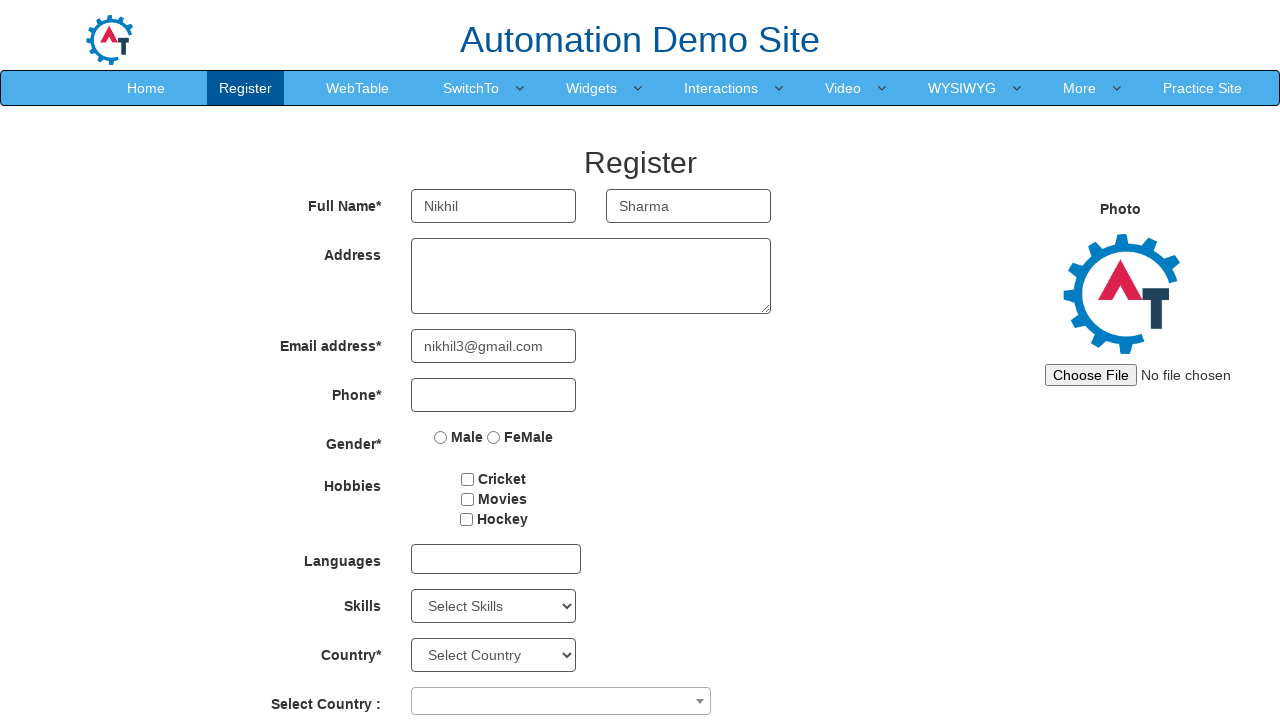

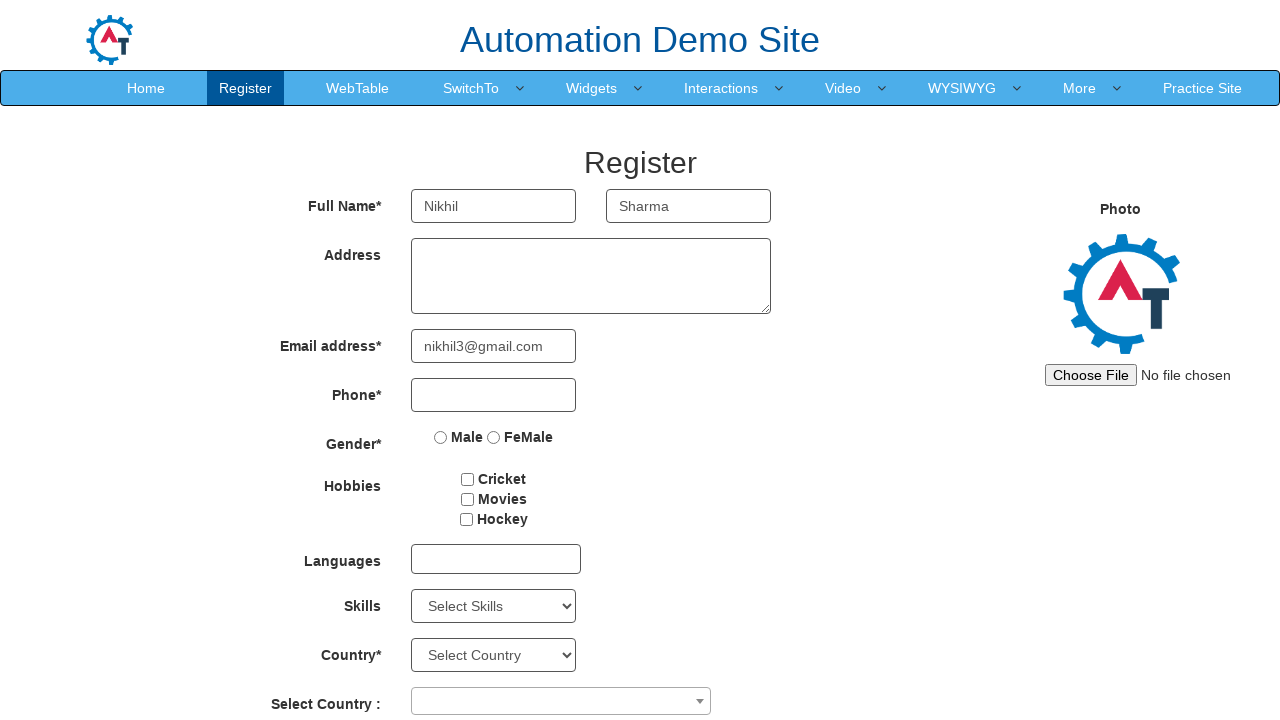